Navigates to DemoQA website and clicks on the "Elements" section link to access the elements testing page.

Starting URL: https://demoqa.com

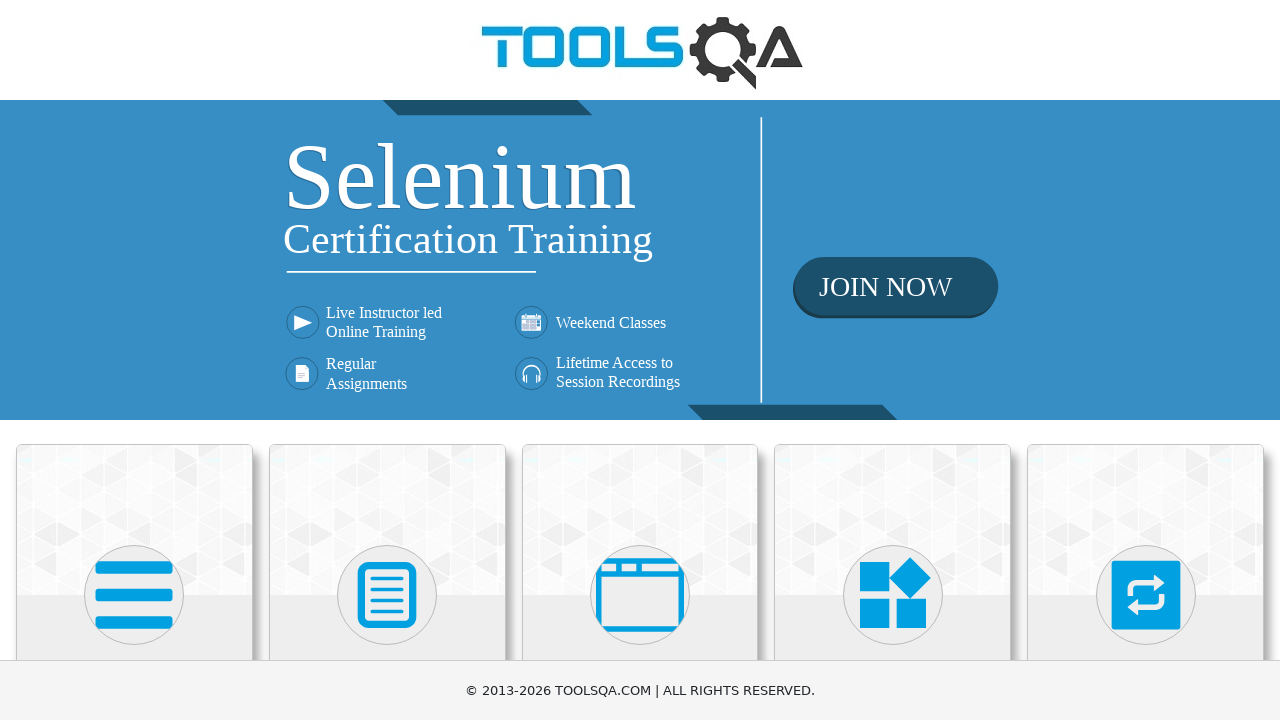

Clicked on the 'Elements' section link at (134, 360) on xpath=//*[text()='Elements']
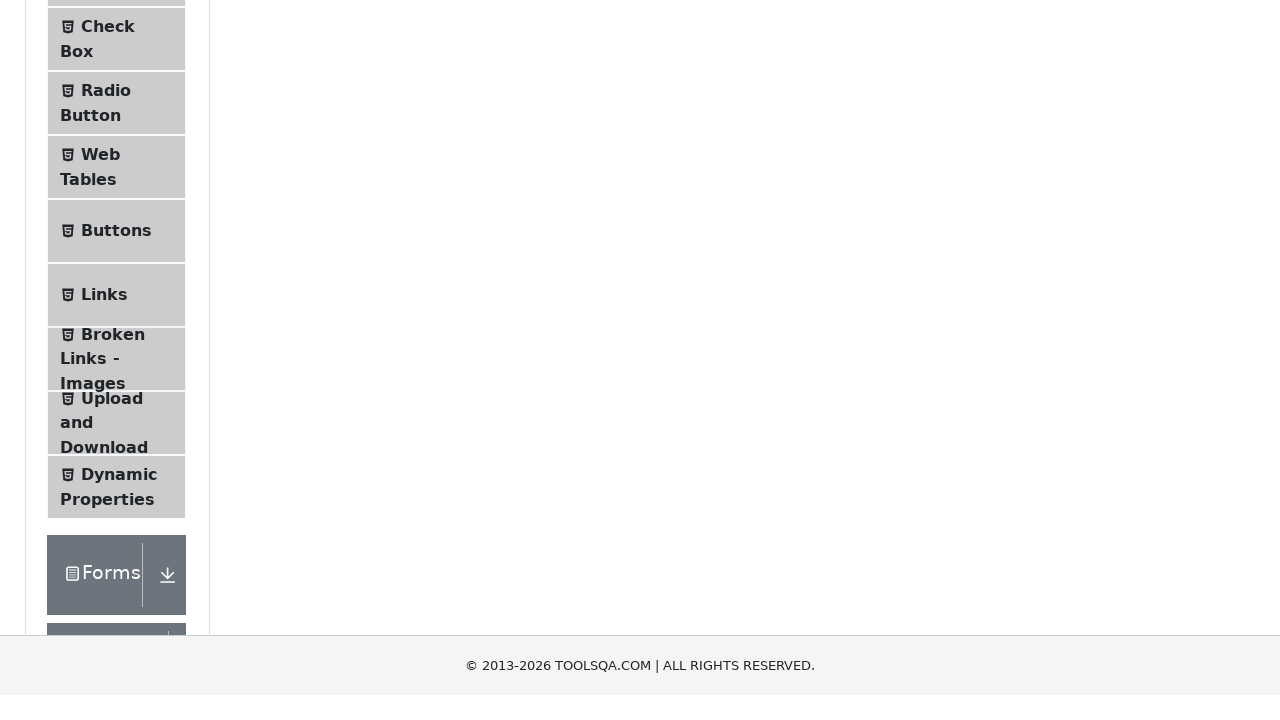

Waited for network idle - Elements page loaded
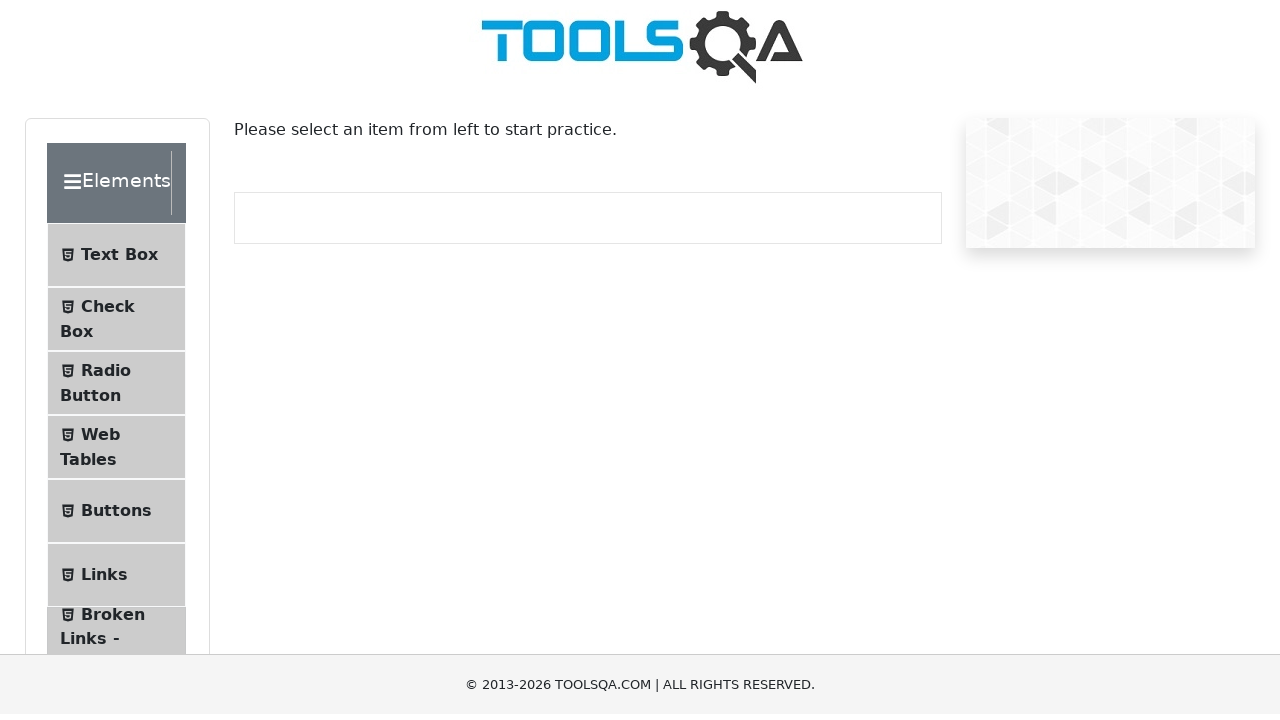

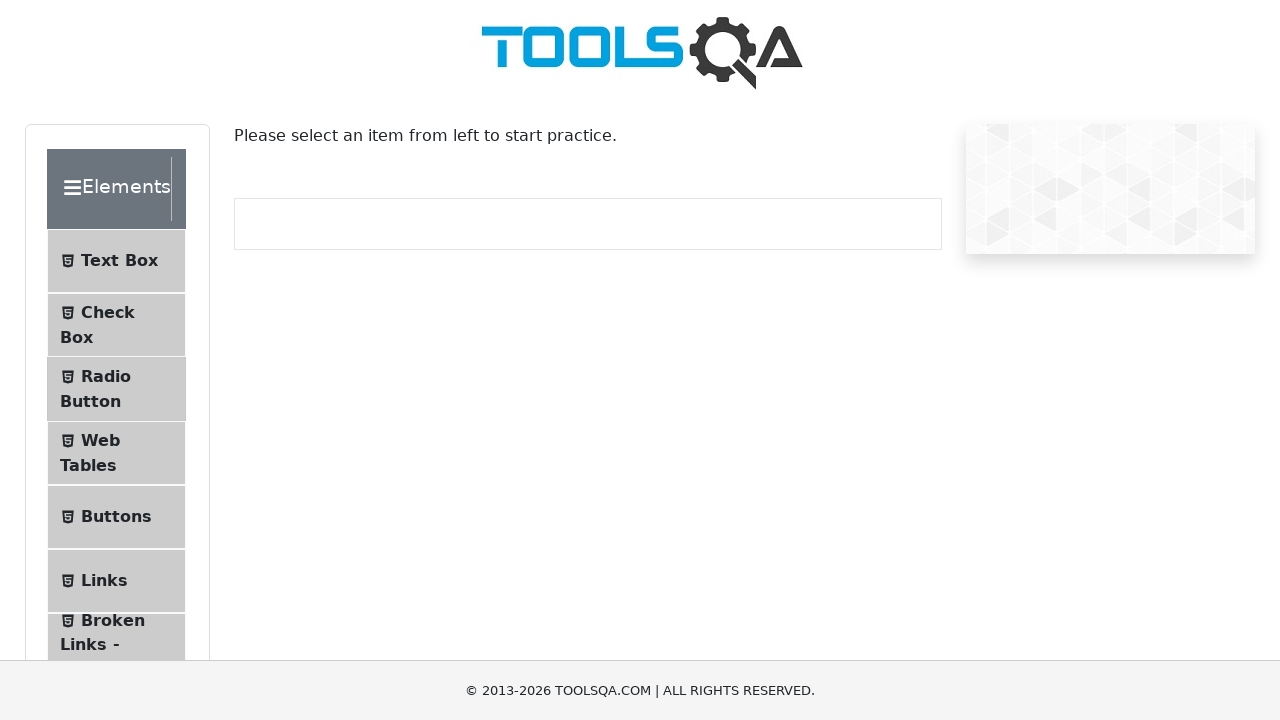